Tests mouse hover functionality by hovering over a button to reveal a dropdown menu and clicking on a dropdown item

Starting URL: https://testautomationpractice.blogspot.com/

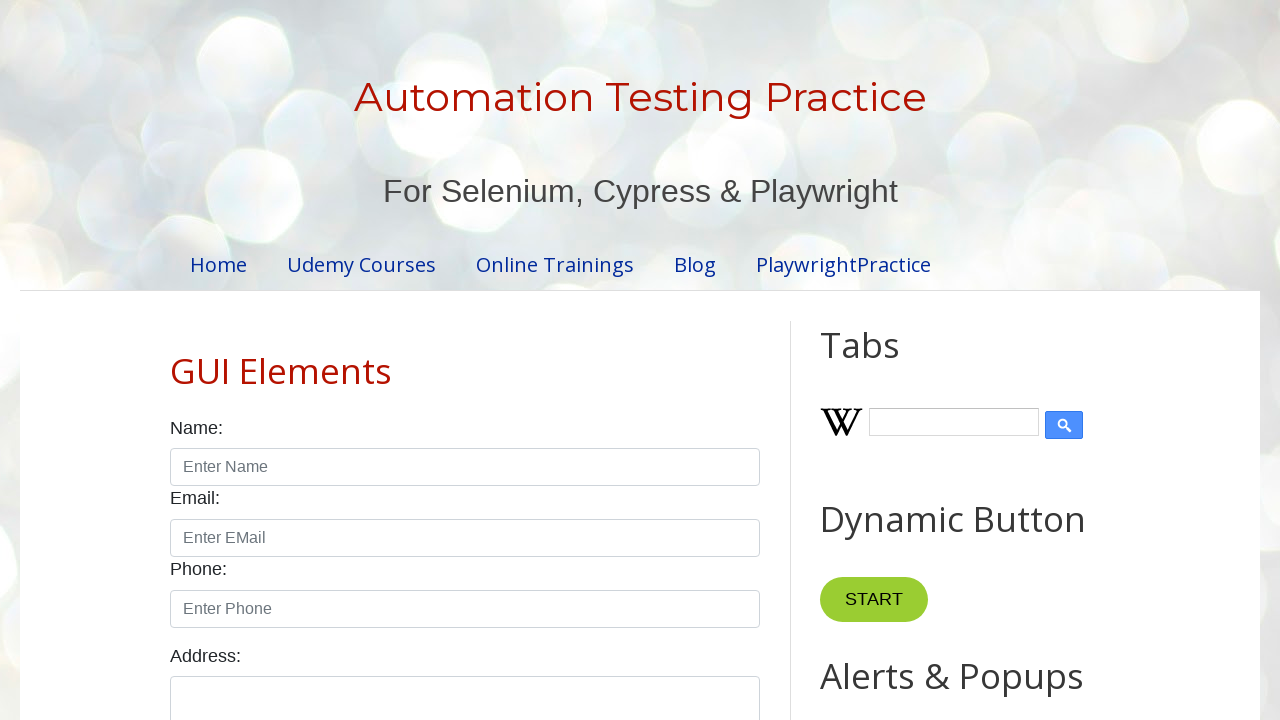

Hovered over 'Point Me' button to reveal dropdown menu at (868, 360) on xpath=//button[normalize-space()='Point Me']
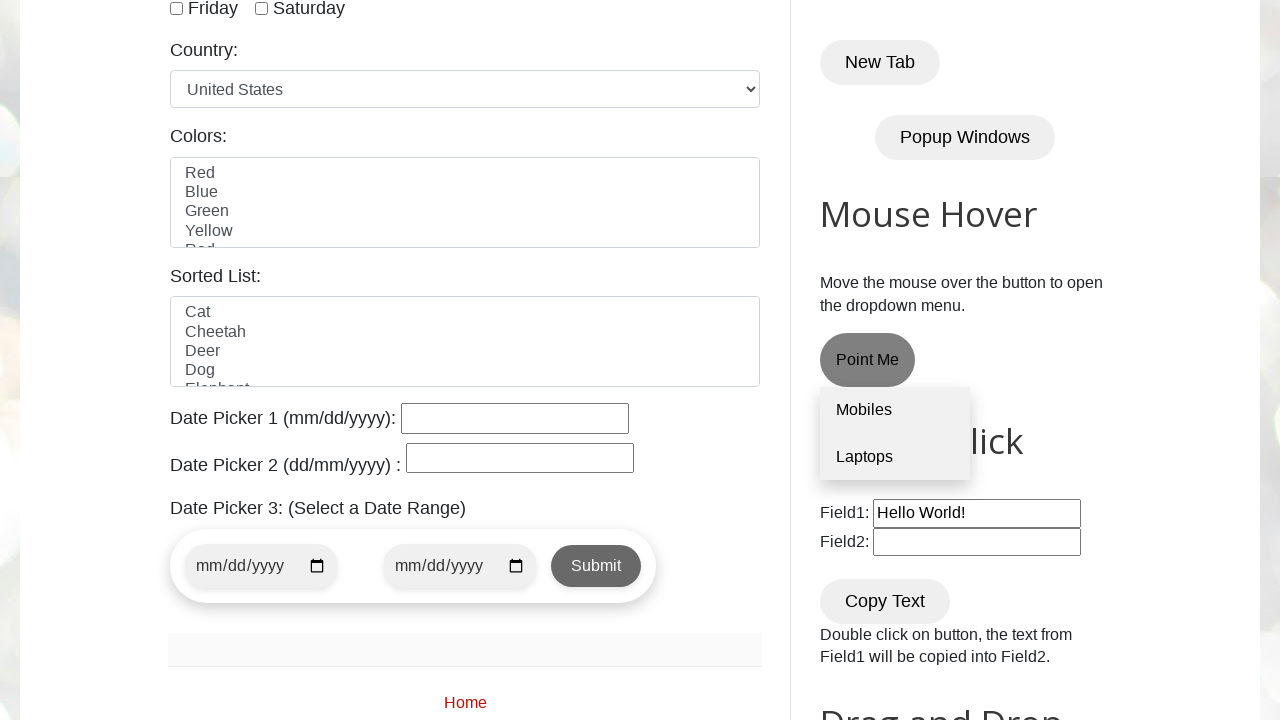

Waited for 'Mobiles' dropdown option to become visible
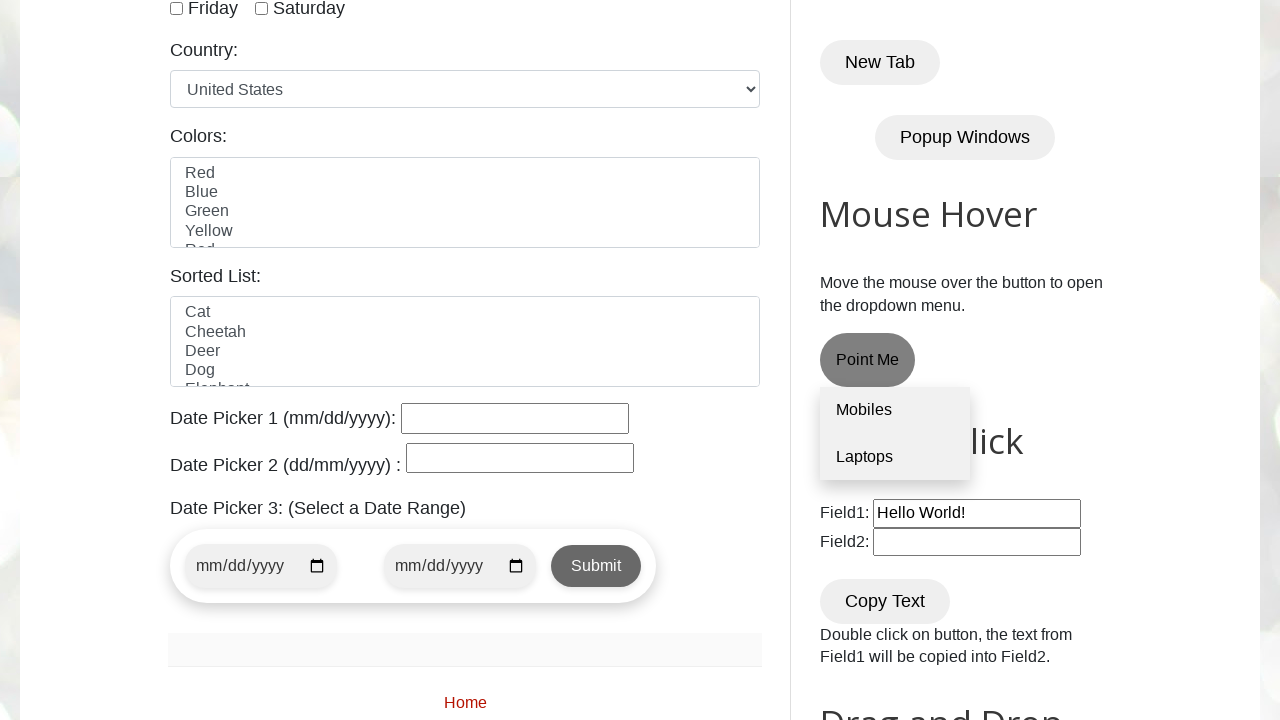

Clicked on 'Mobiles' option from dropdown menu at (895, 411) on xpath=//div[@class='dropdown-content']/a[normalize-space()='Mobiles']
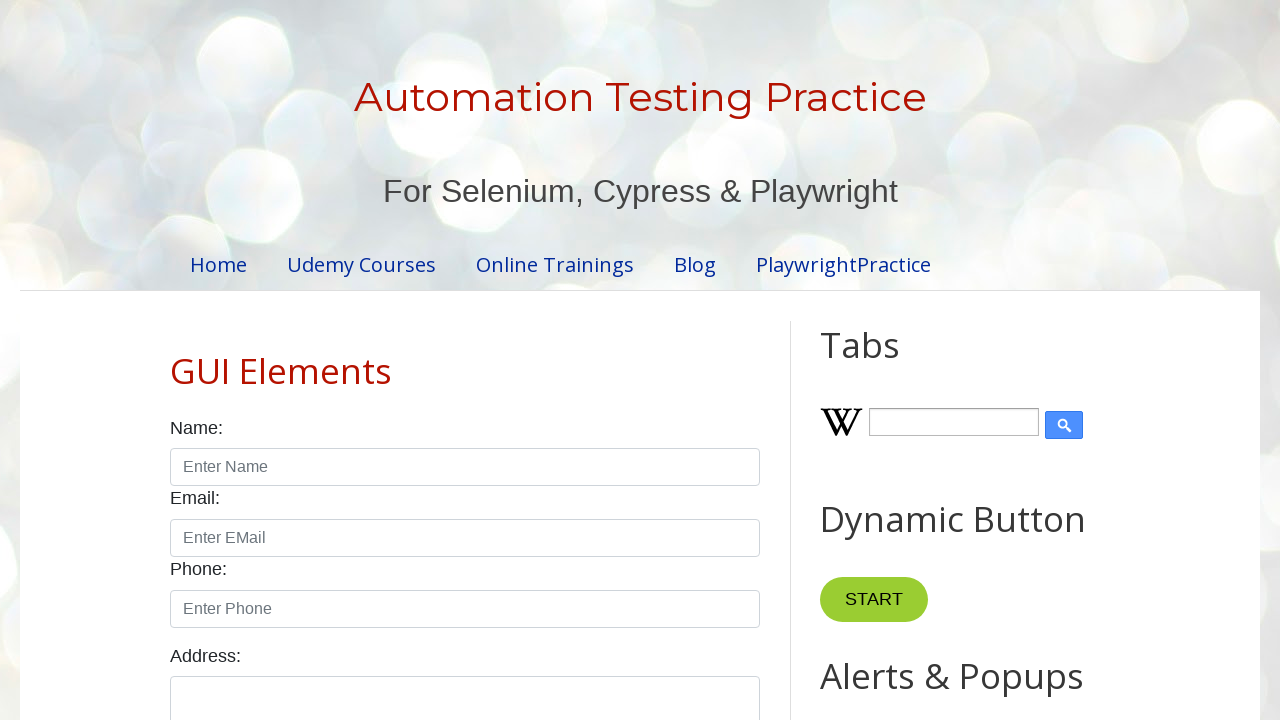

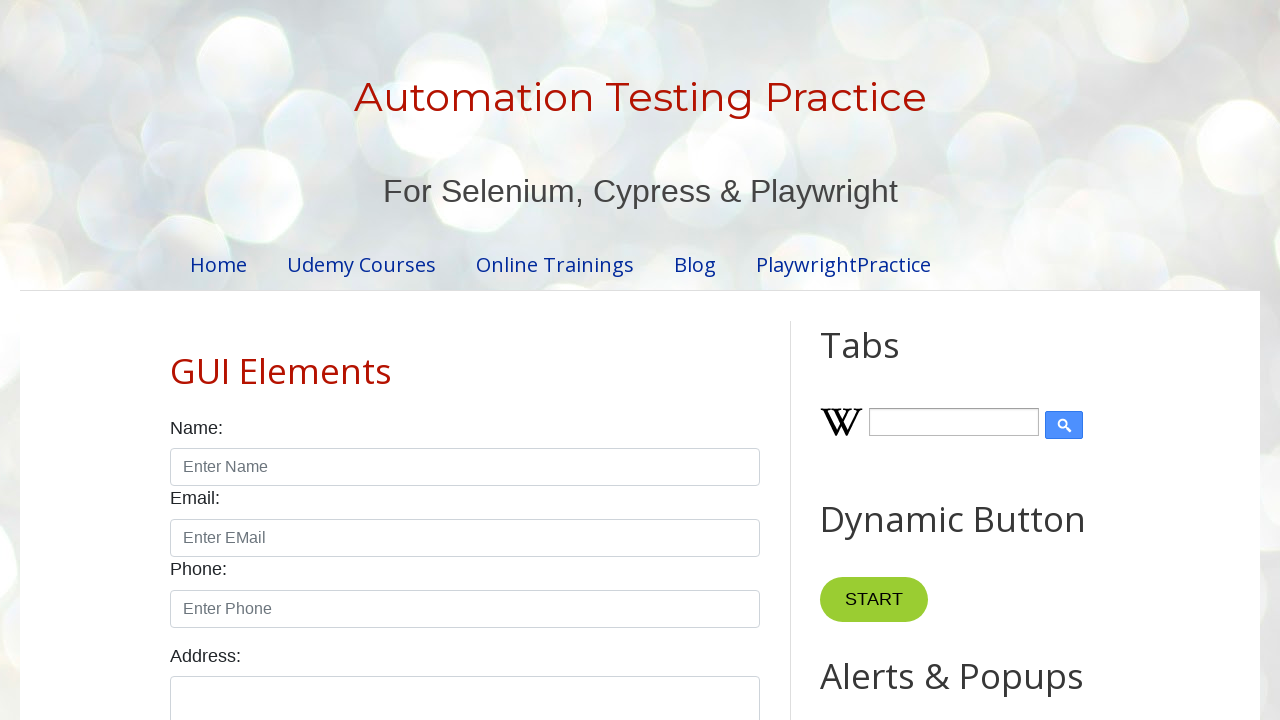